Tests mouse hover functionality by hovering over a button to reveal a dropdown menu and clicking on different options

Starting URL: https://www.letskodeit.com/practice

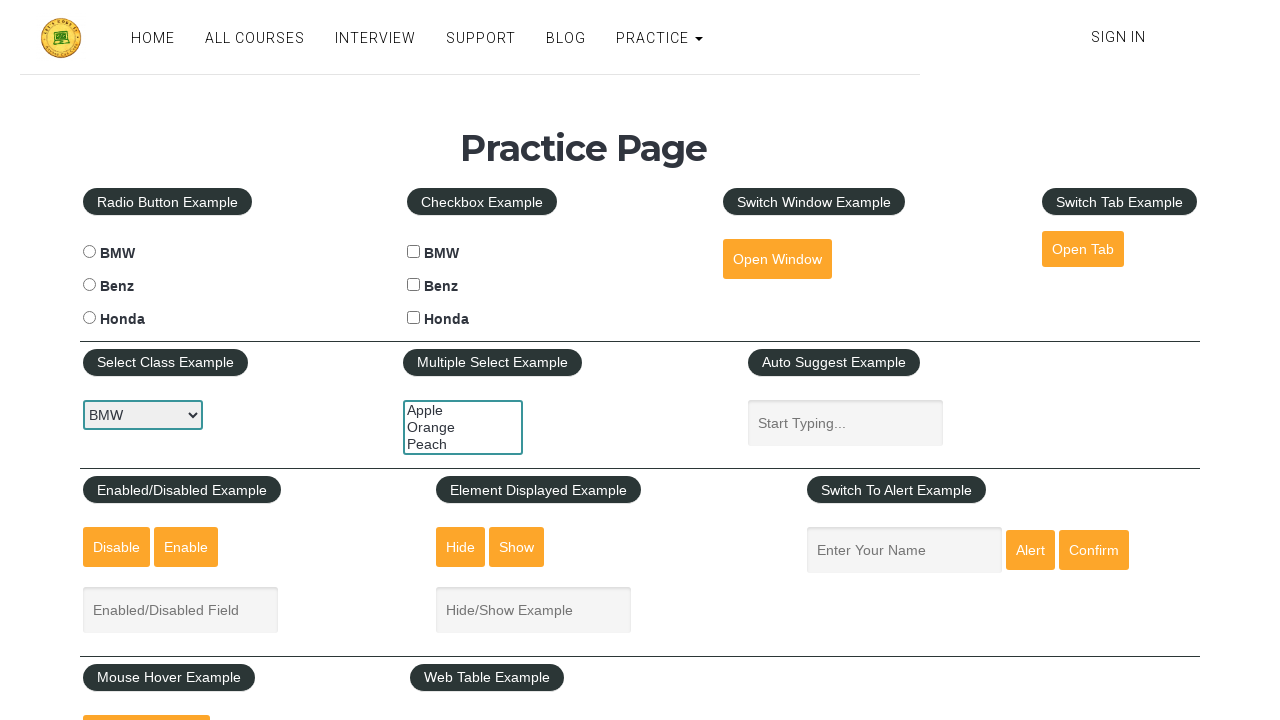

Scrolled down 400px to make mouse hover button visible
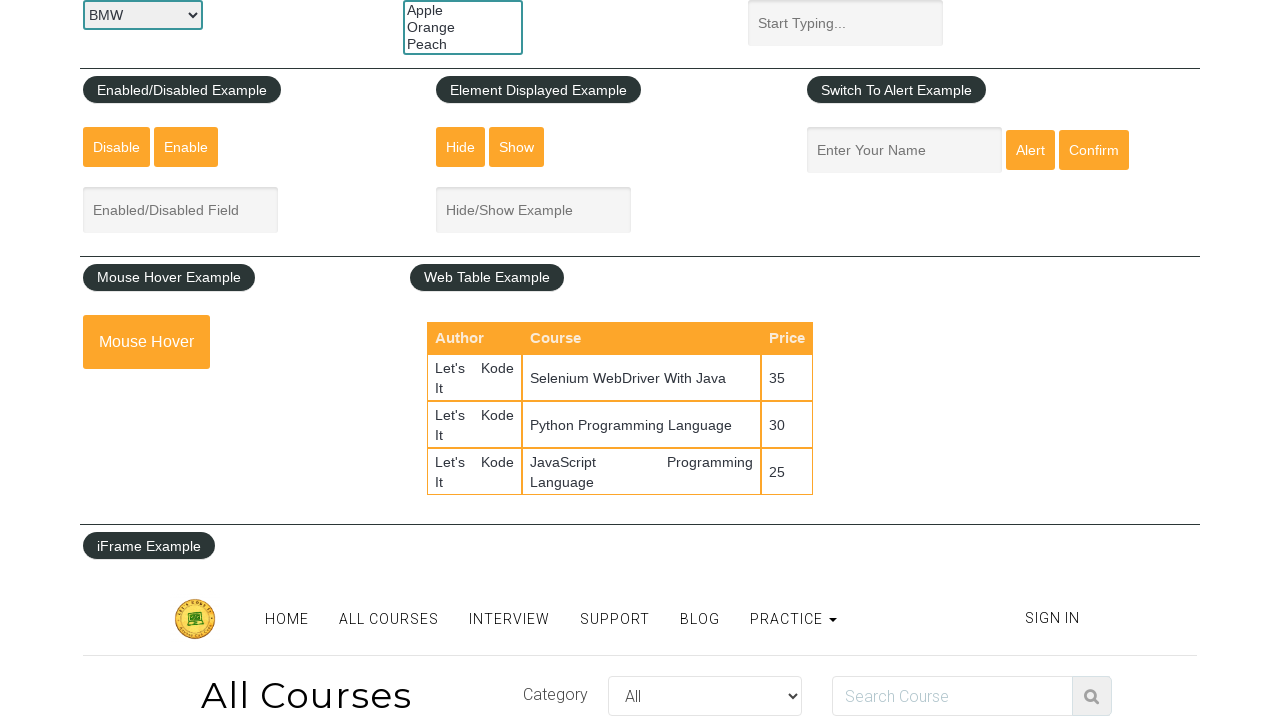

Hovered over mouse hover button to reveal dropdown menu at (146, 342) on #mousehover
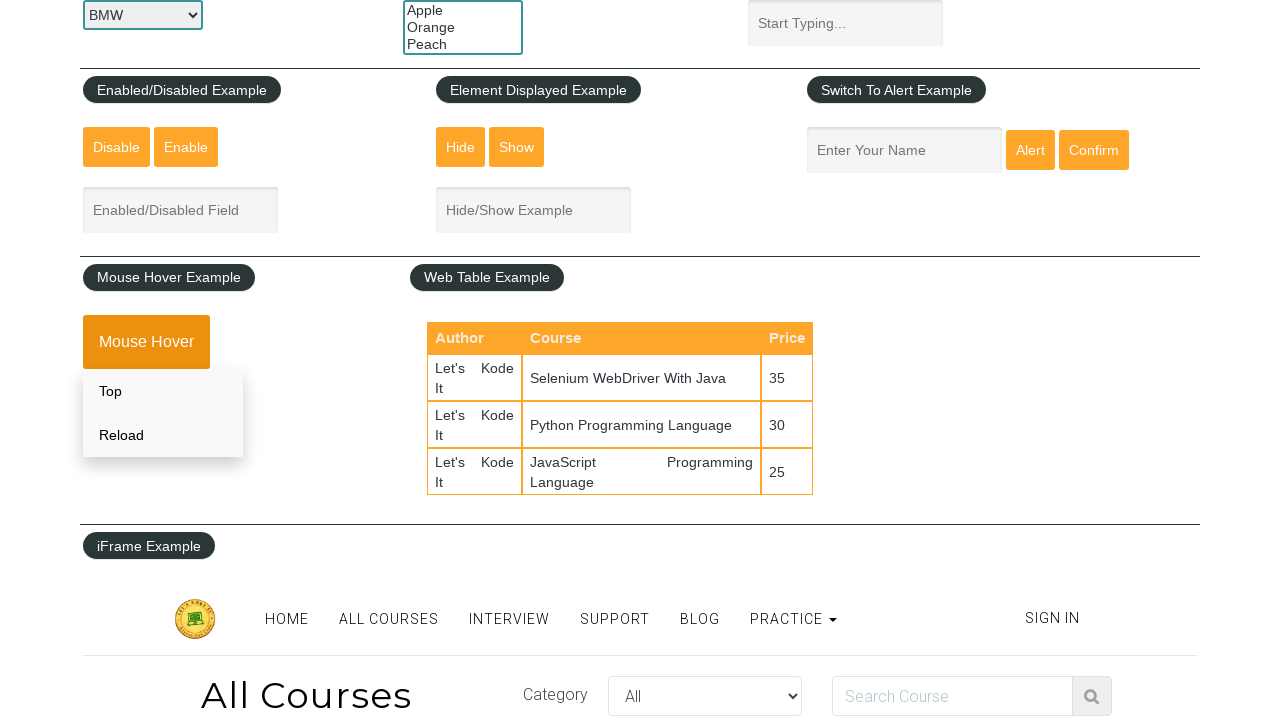

Clicked 'Top' option from dropdown menu at (163, 391) on xpath=//a[text()='Top']
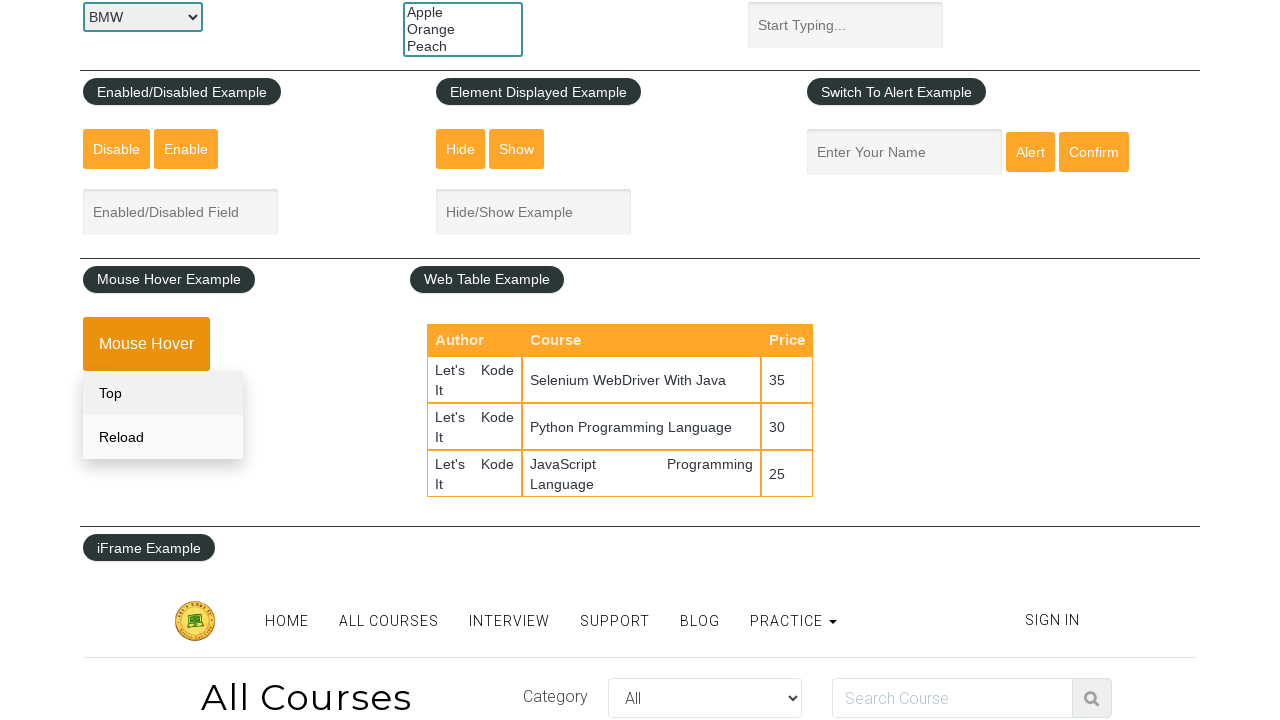

Hovered over mouse hover button again to reveal dropdown menu at (146, 693) on #mousehover
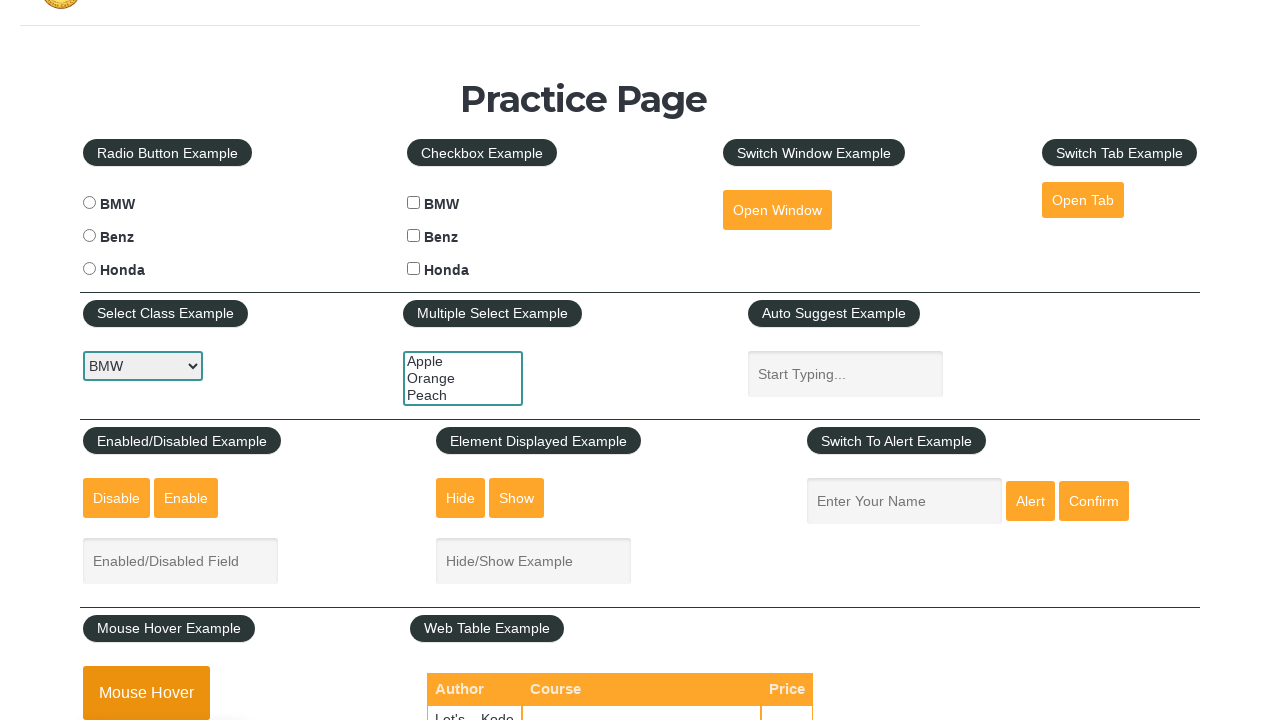

Clicked 'Reload' option from dropdown menu at (163, 360) on xpath=//a[text()='Reload']
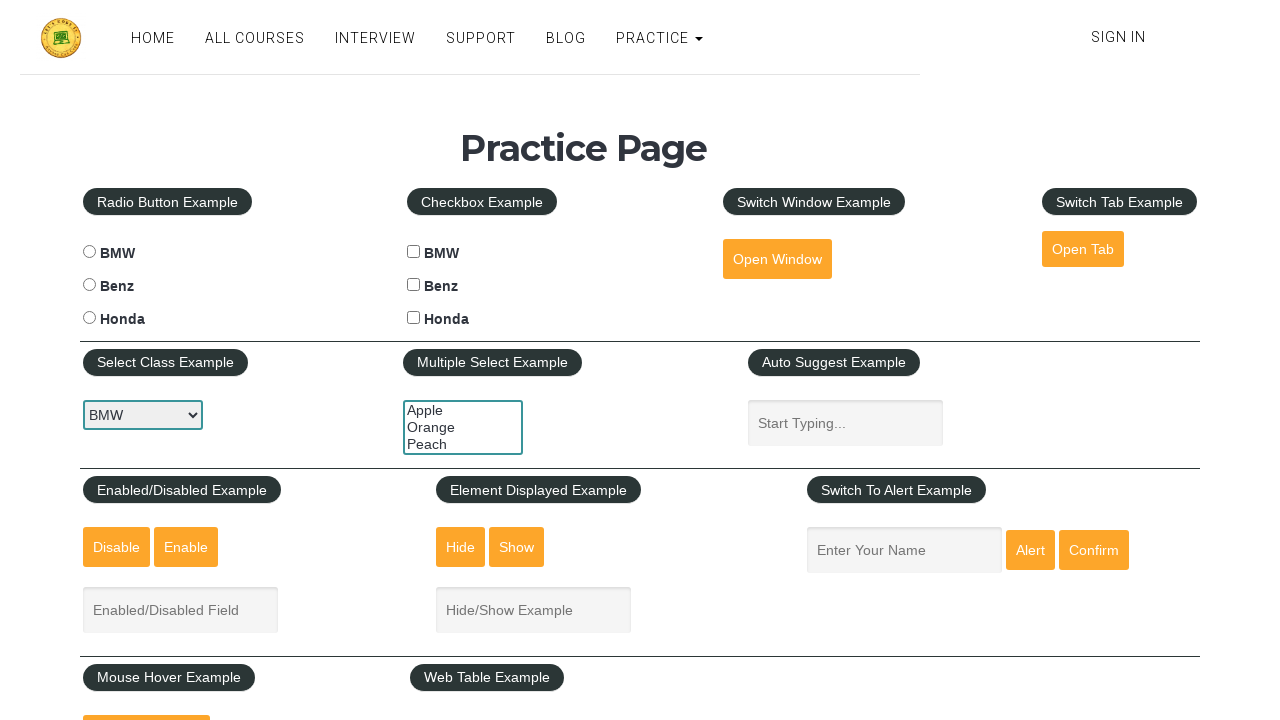

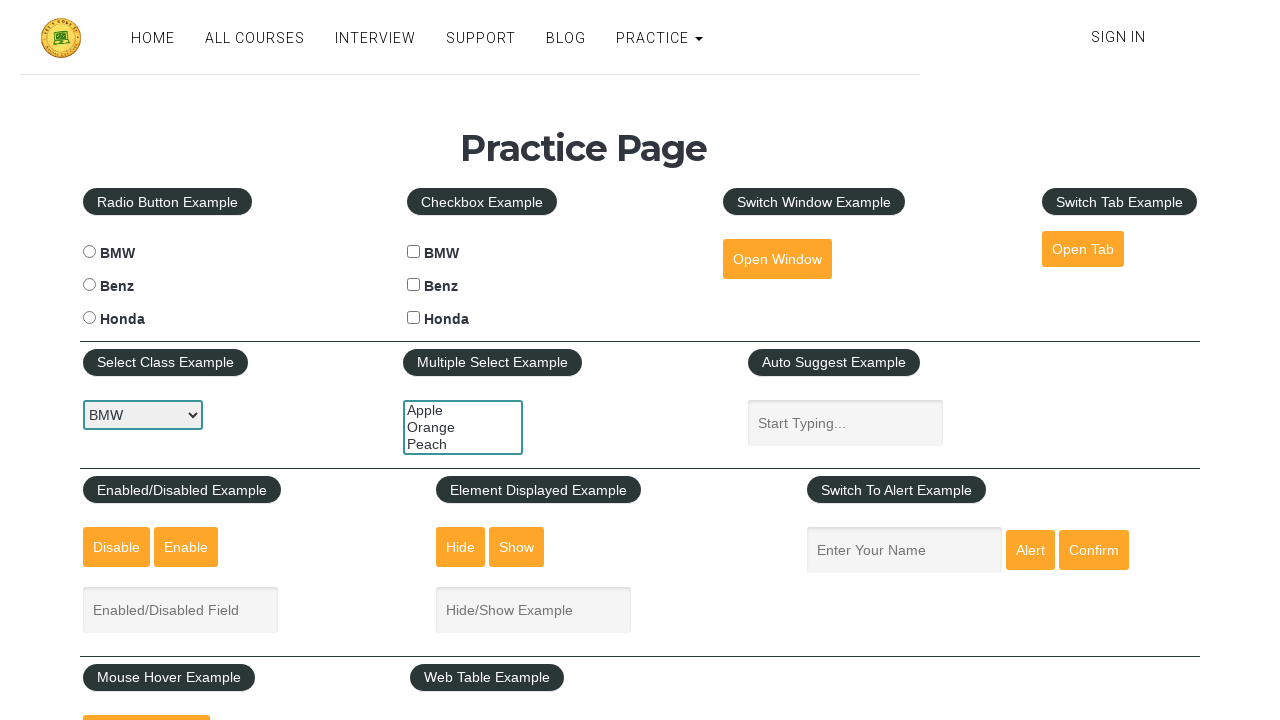